Tests hover functionality by hovering over images and validating that user names become visible

Starting URL: https://the-internet.herokuapp.com/hovers

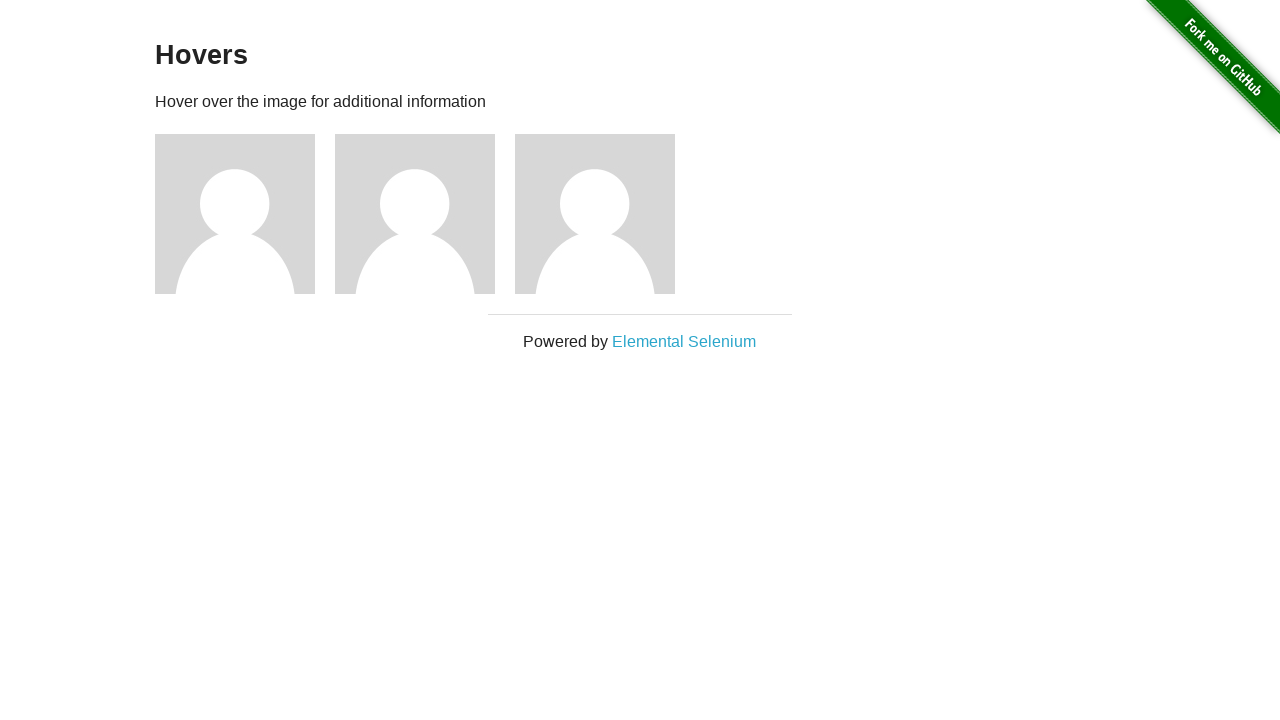

Located all h5 name elements on the page
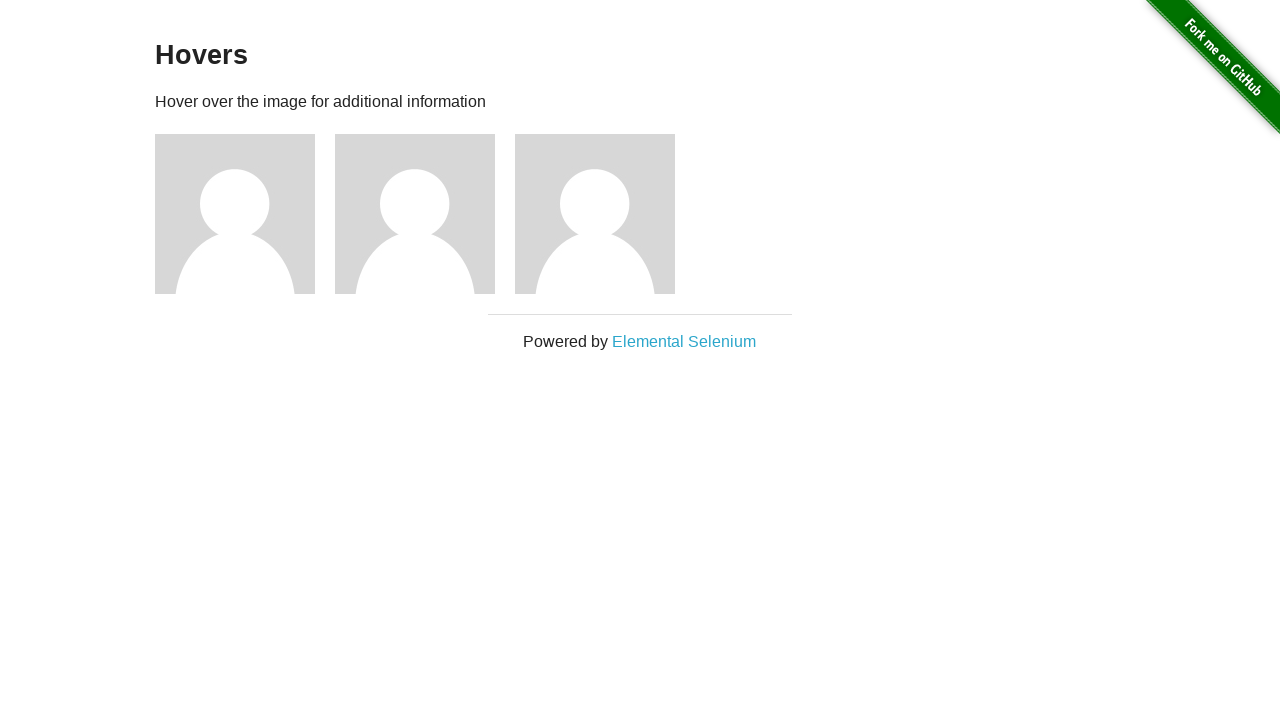

Located all images in figure divs
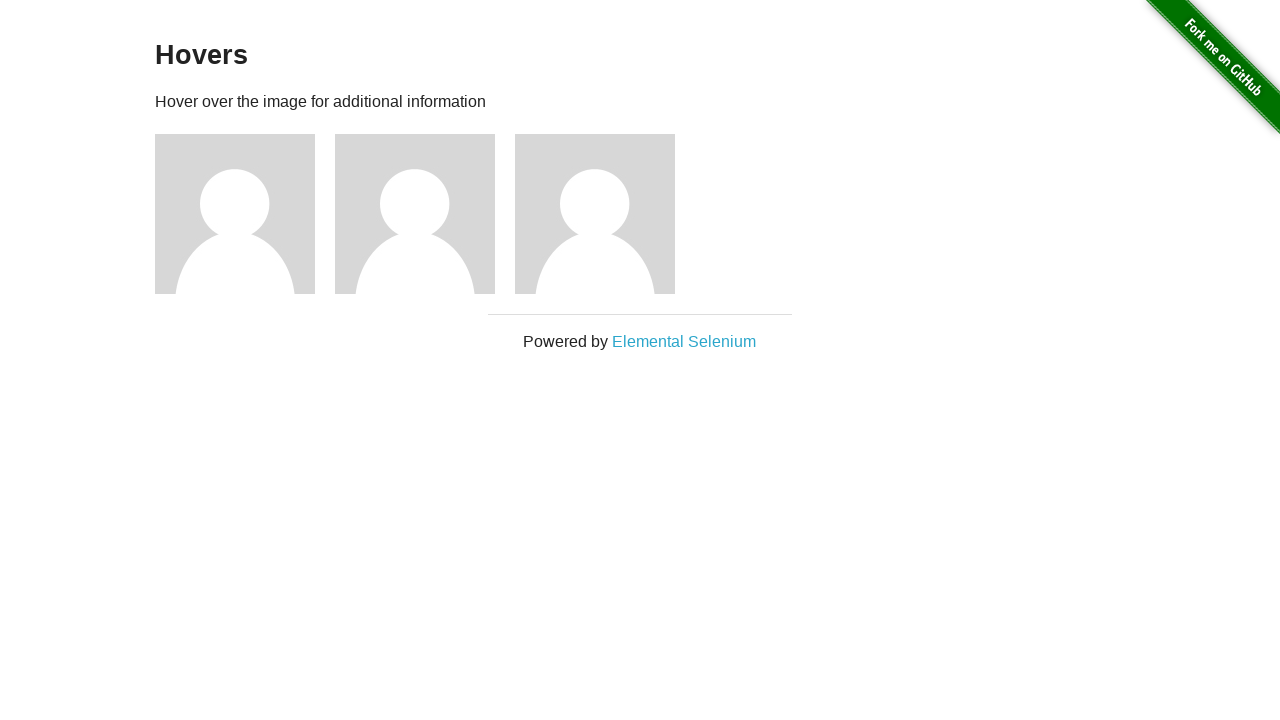

Hovered over image 1 to reveal user name at (235, 214) on xpath=//div[@class='figure']//img >> nth=0
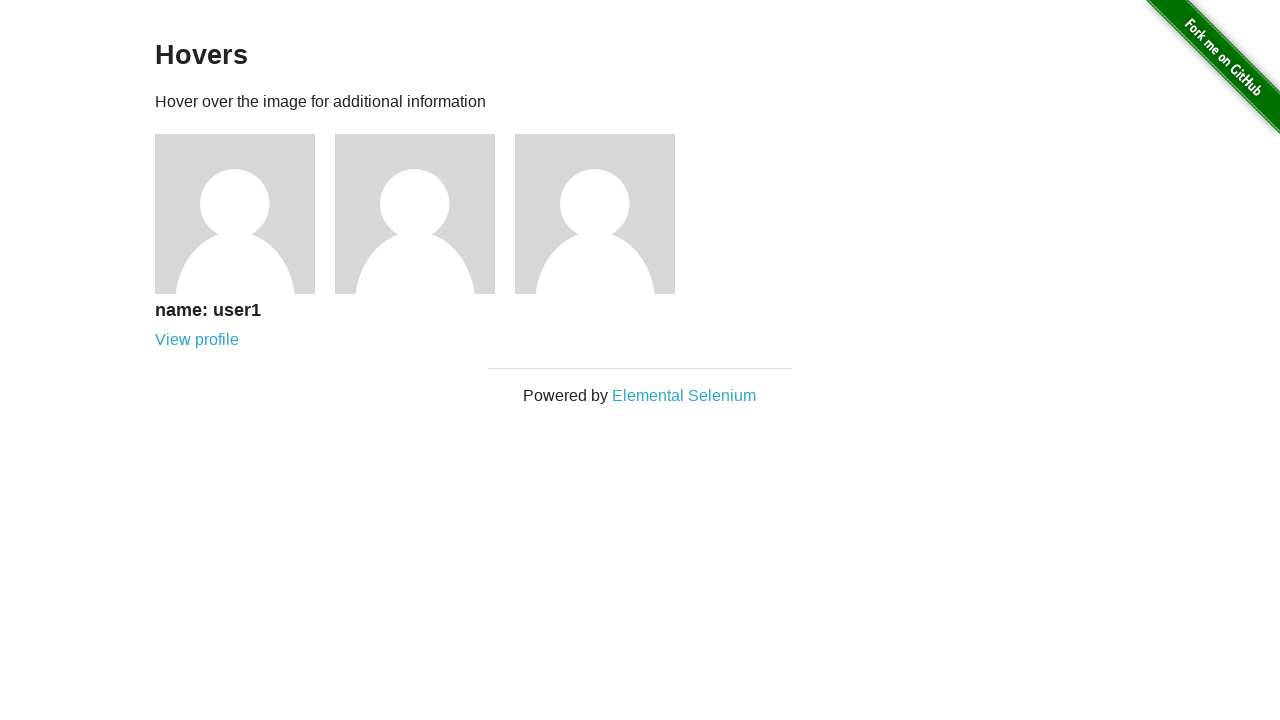

Captured visible name for user 1: name: user1
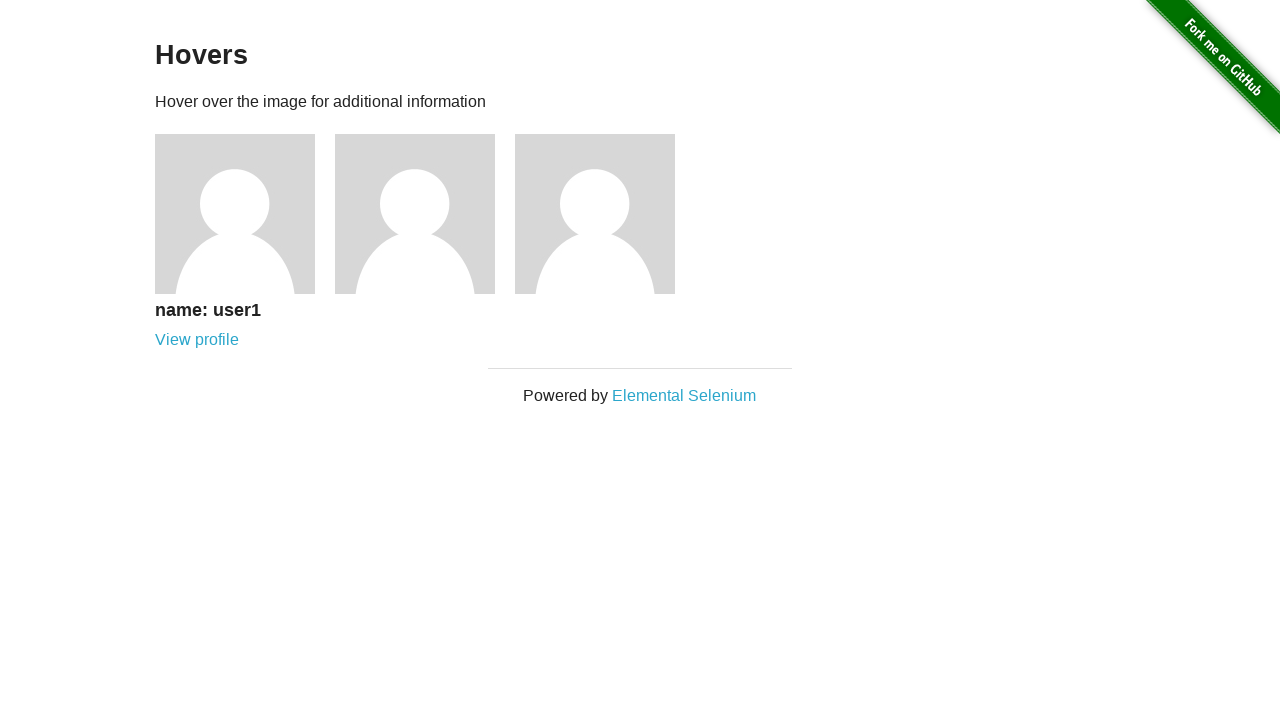

Hovered over image 2 to reveal user name at (415, 214) on xpath=//div[@class='figure']//img >> nth=1
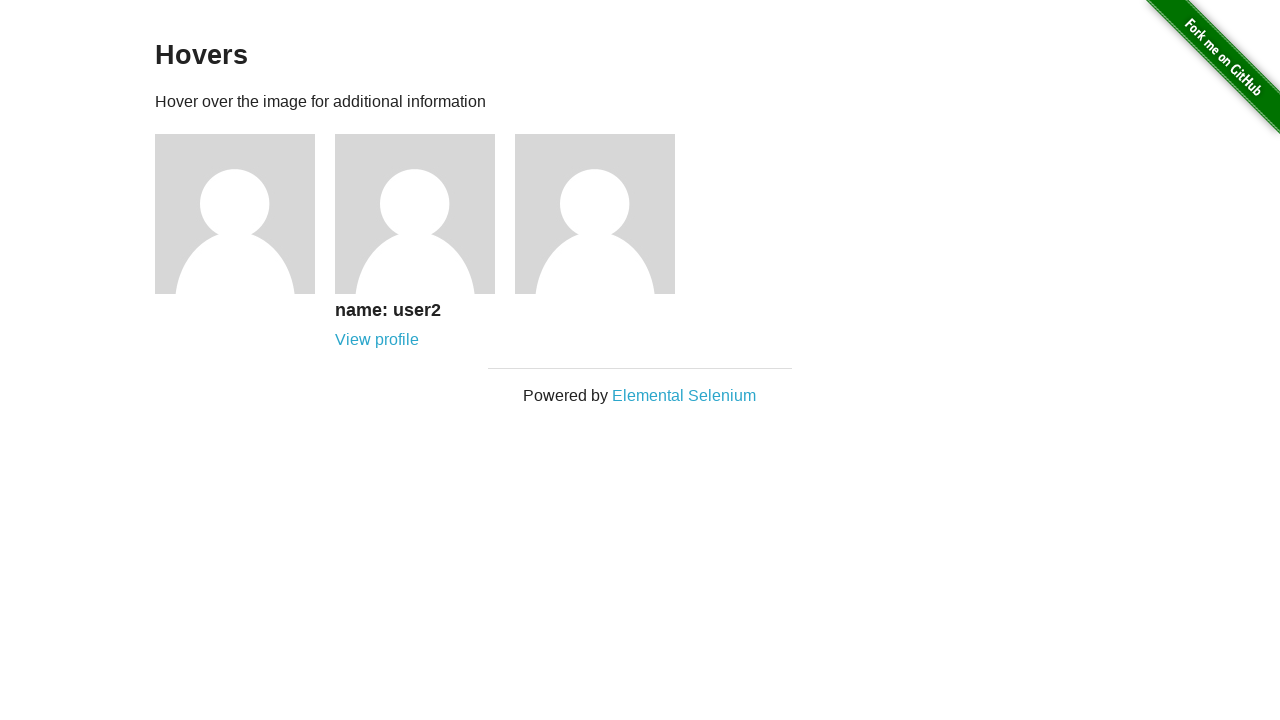

Captured visible name for user 2: name: user2
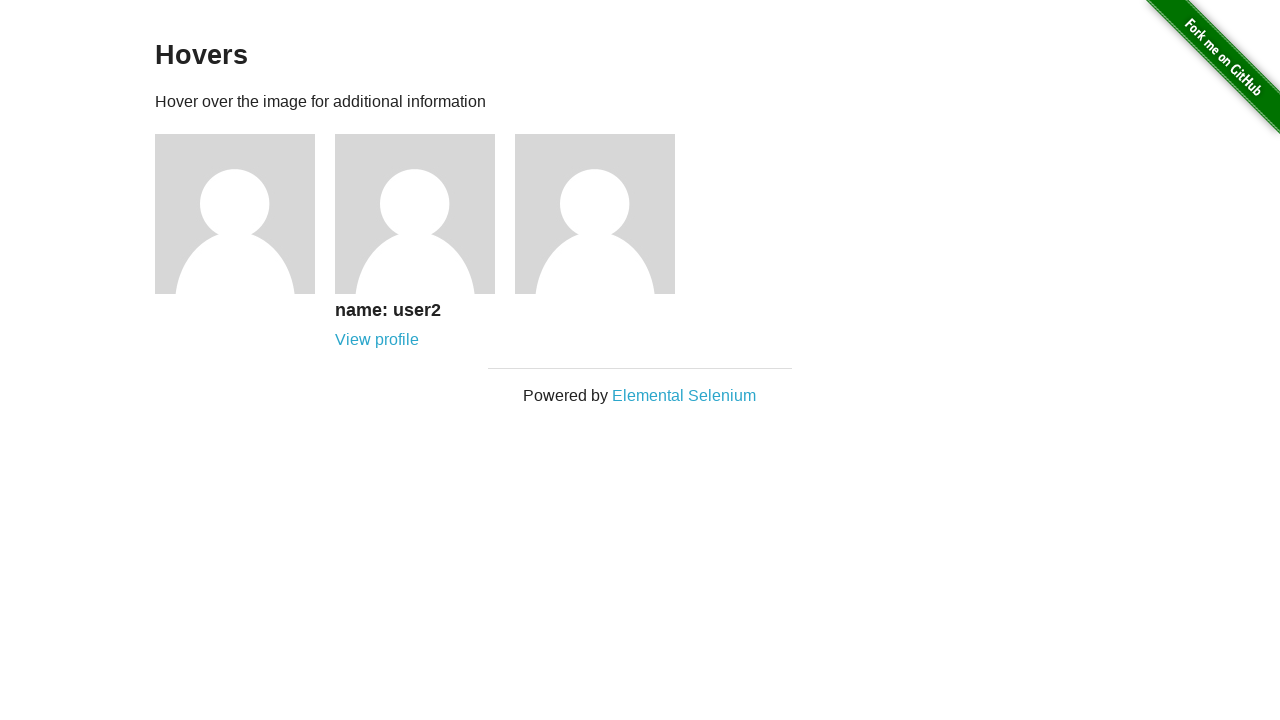

Hovered over image 3 to reveal user name at (595, 214) on xpath=//div[@class='figure']//img >> nth=2
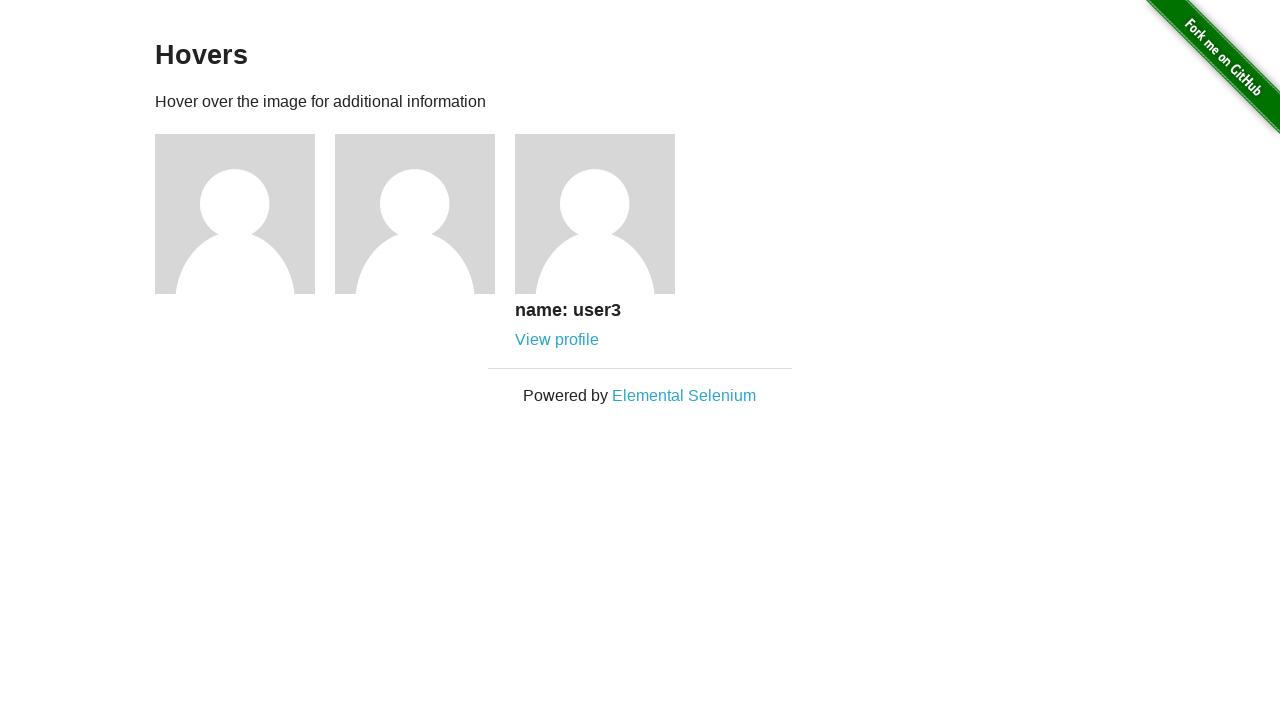

Captured visible name for user 3: name: user3
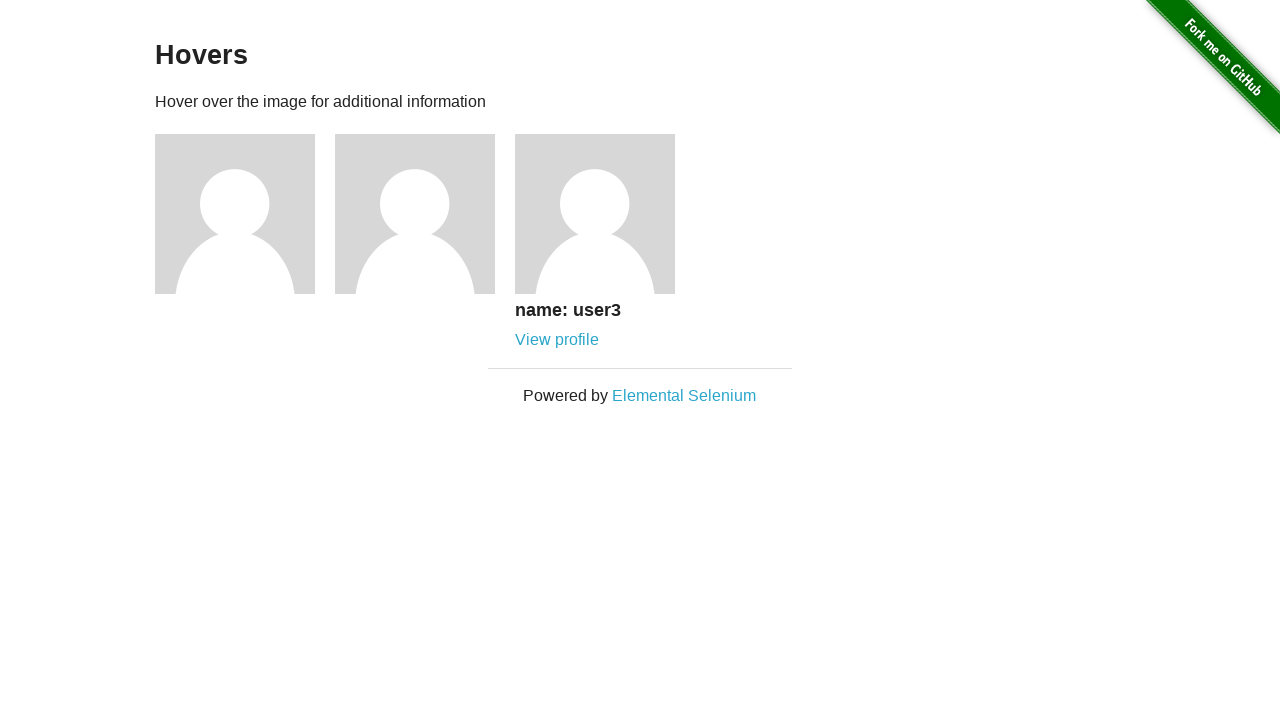

Validated that all displayed names match expected user names
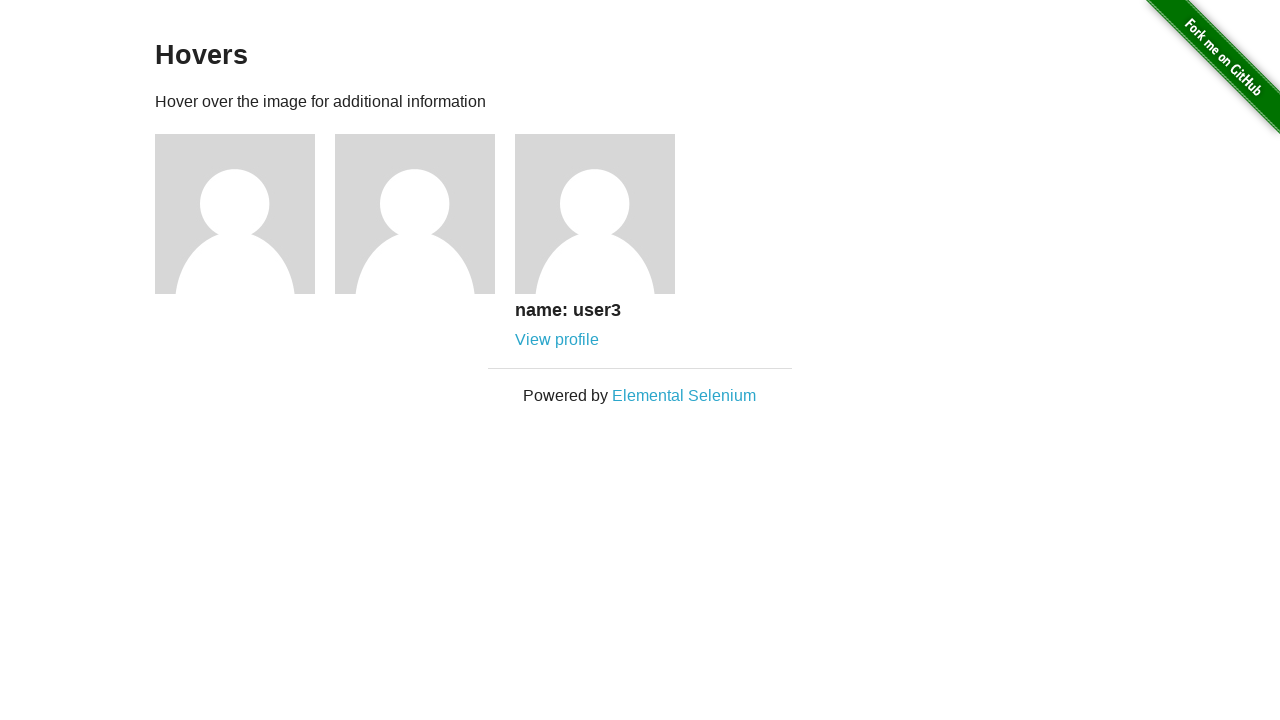

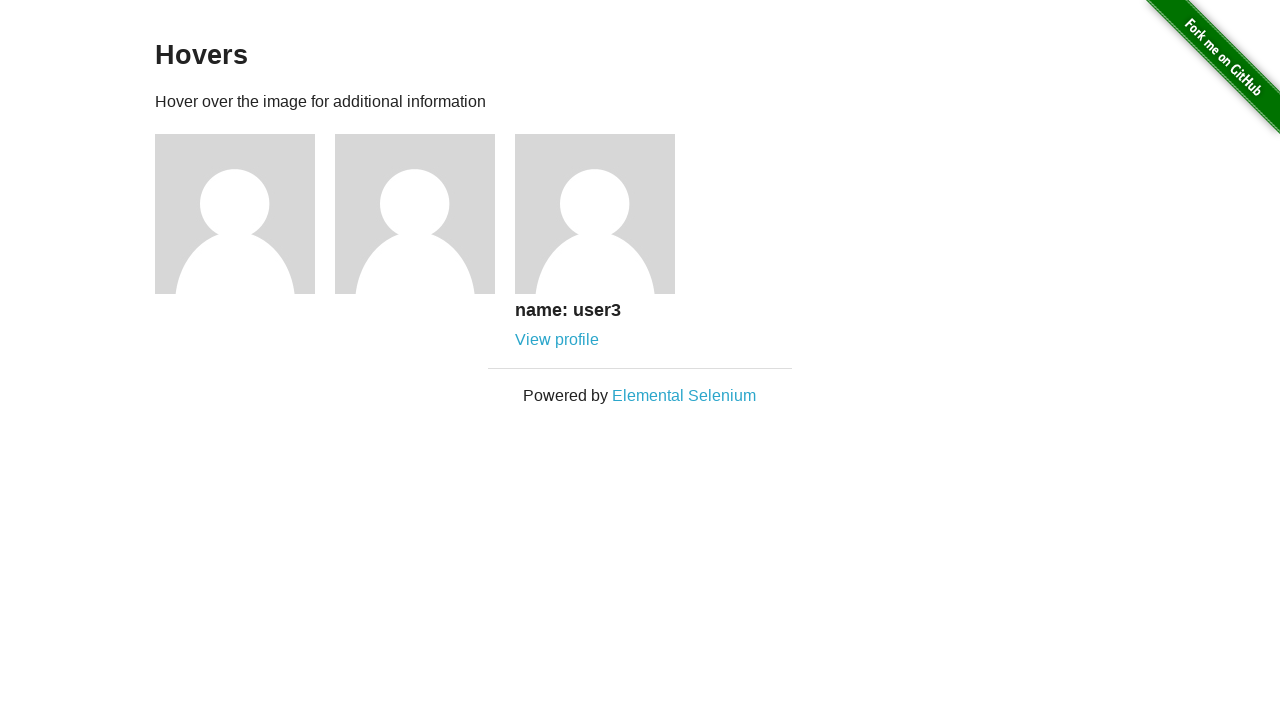